Opens the Flipkart homepage and verifies it loads successfully

Starting URL: https://www.flipkart.com/

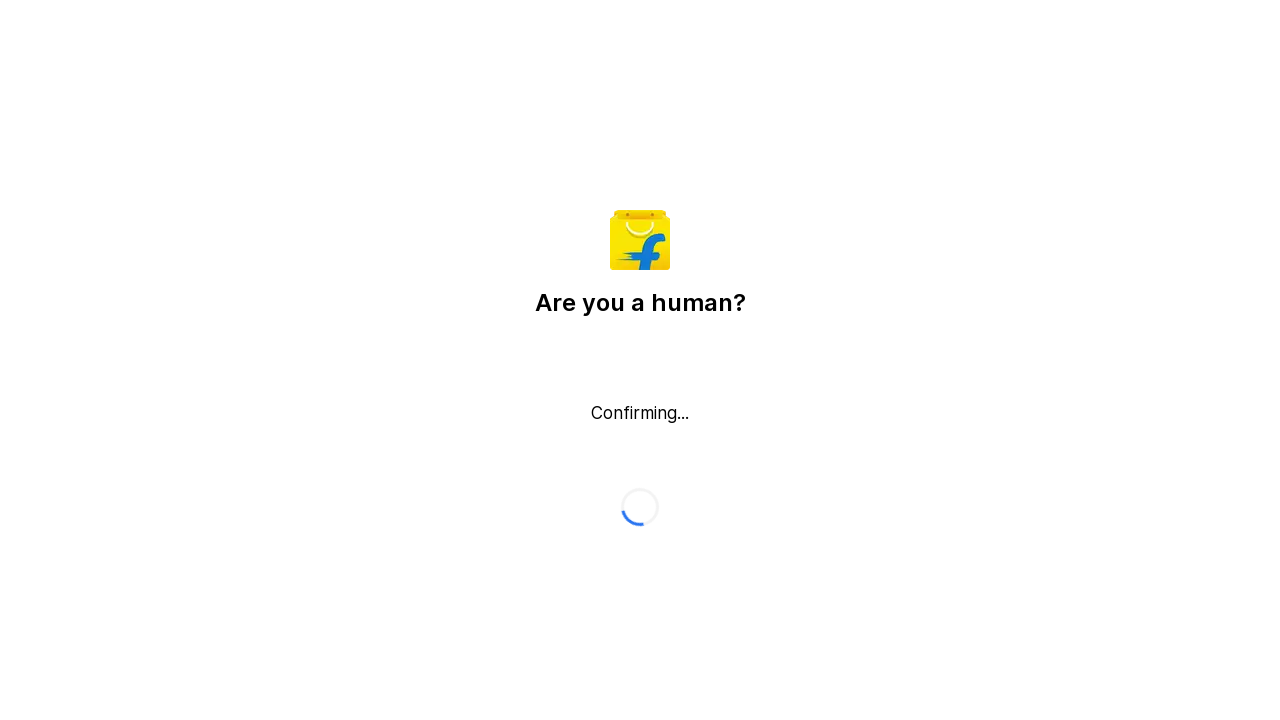

Waited for Flipkart homepage to reach domcontentloaded state
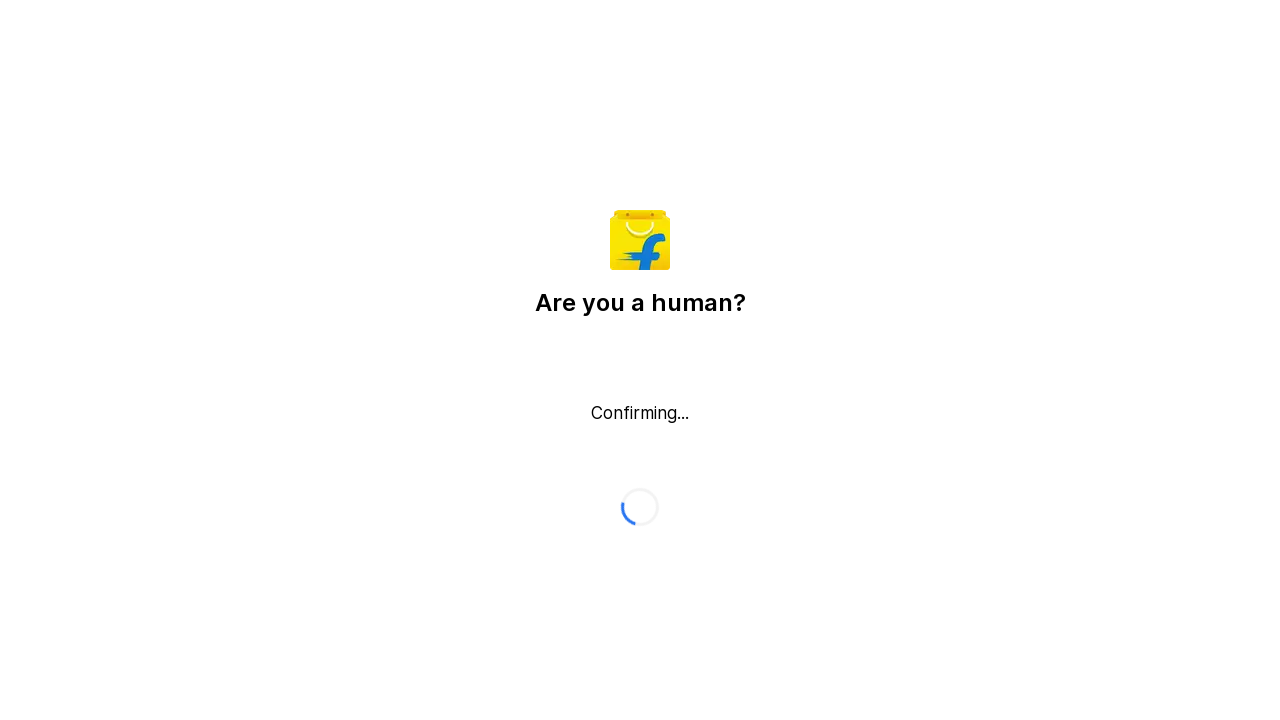

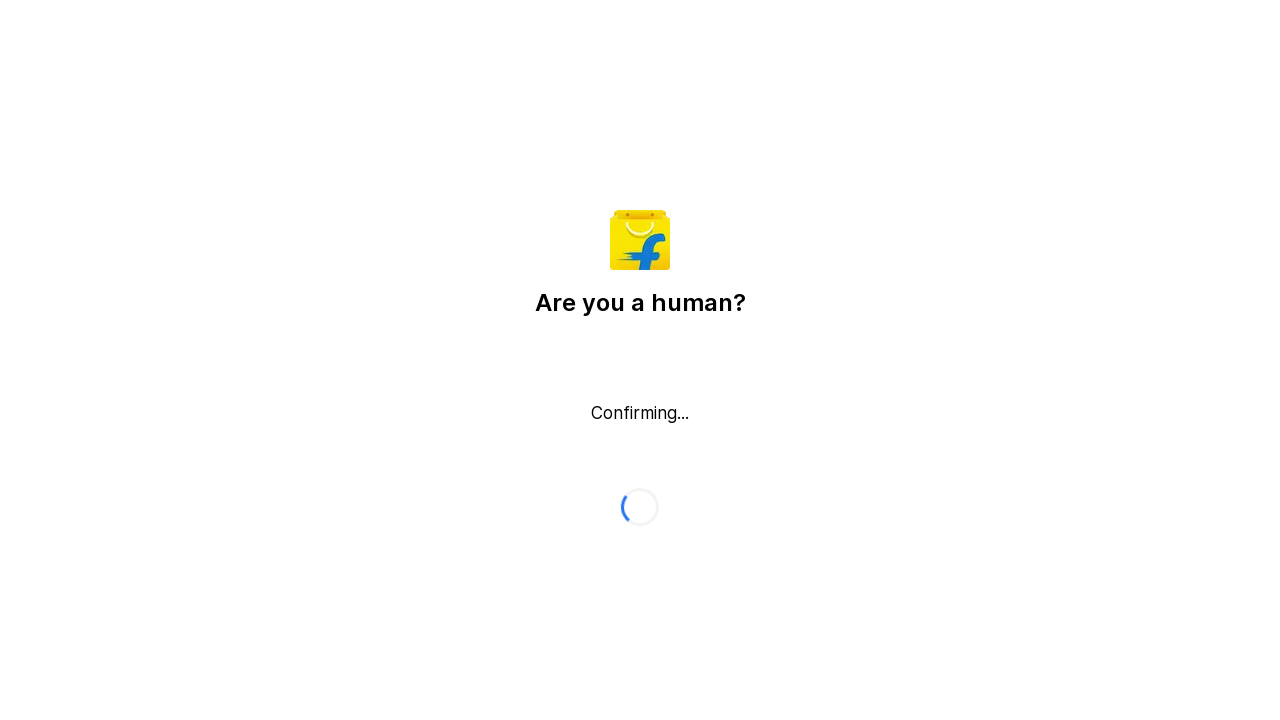